Tests an Angular practice page by filling a name field, clicking a shop button via JavaScript execution, and scrolling to the bottom of the page

Starting URL: https://rahulshettyacademy.com/angularpractice

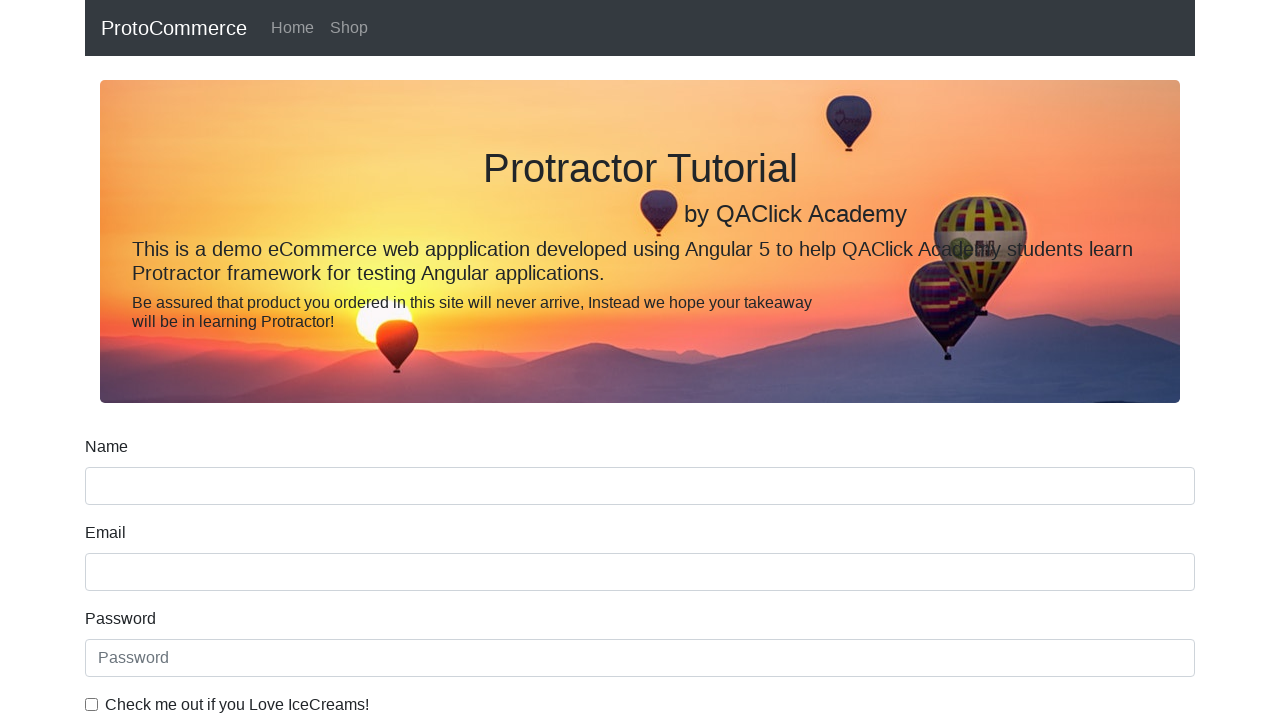

Filled name field with 'Hello' on input[name='name']
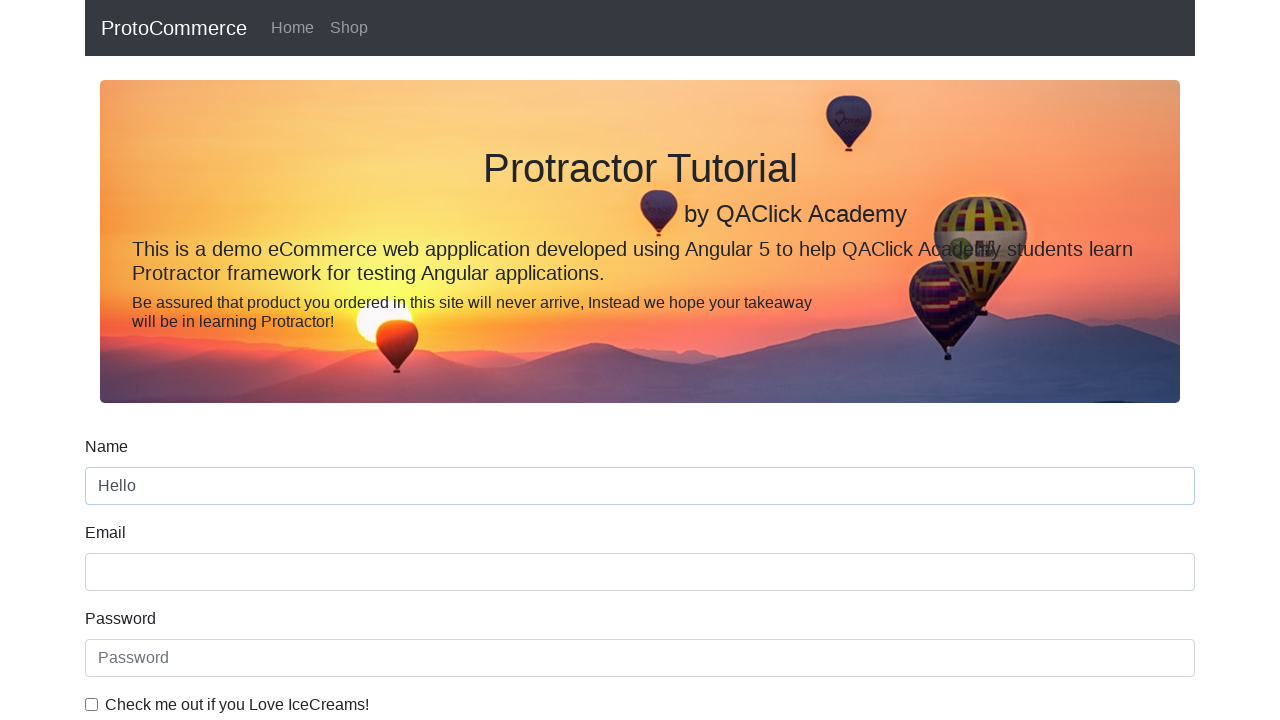

Clicked shop button at (349, 28) on a[href*='shop']
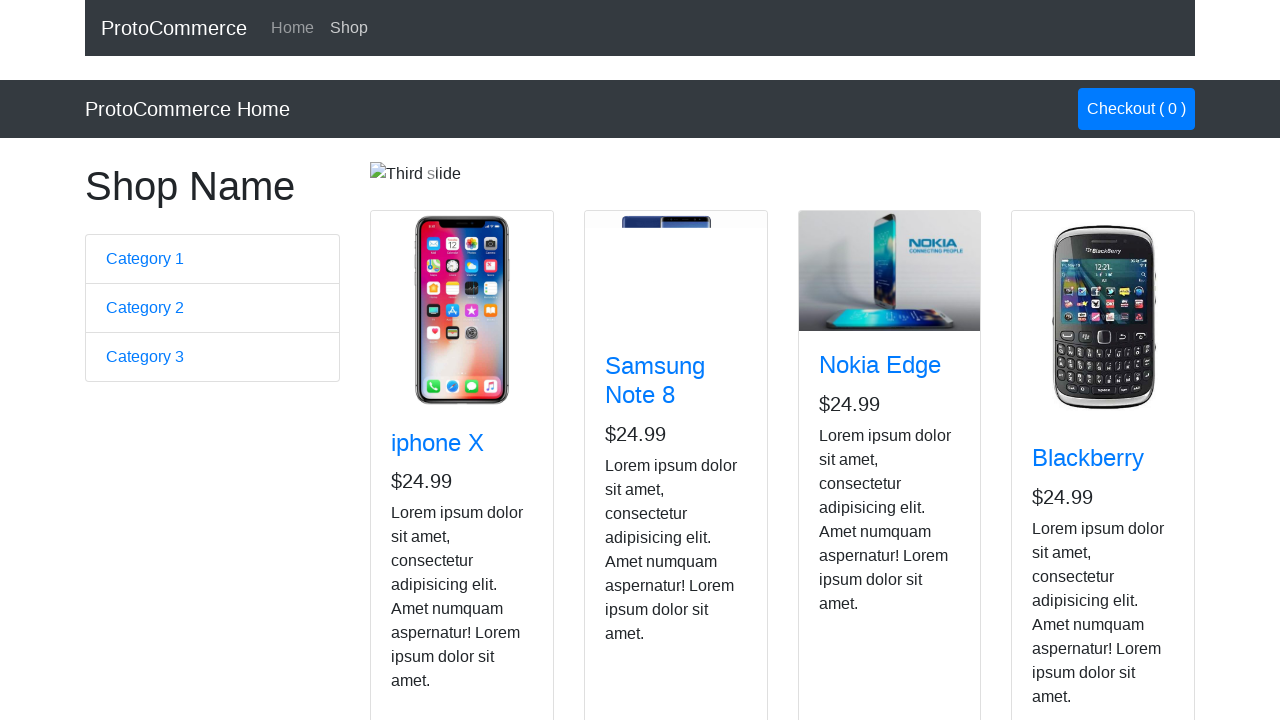

Scrolled to bottom of page
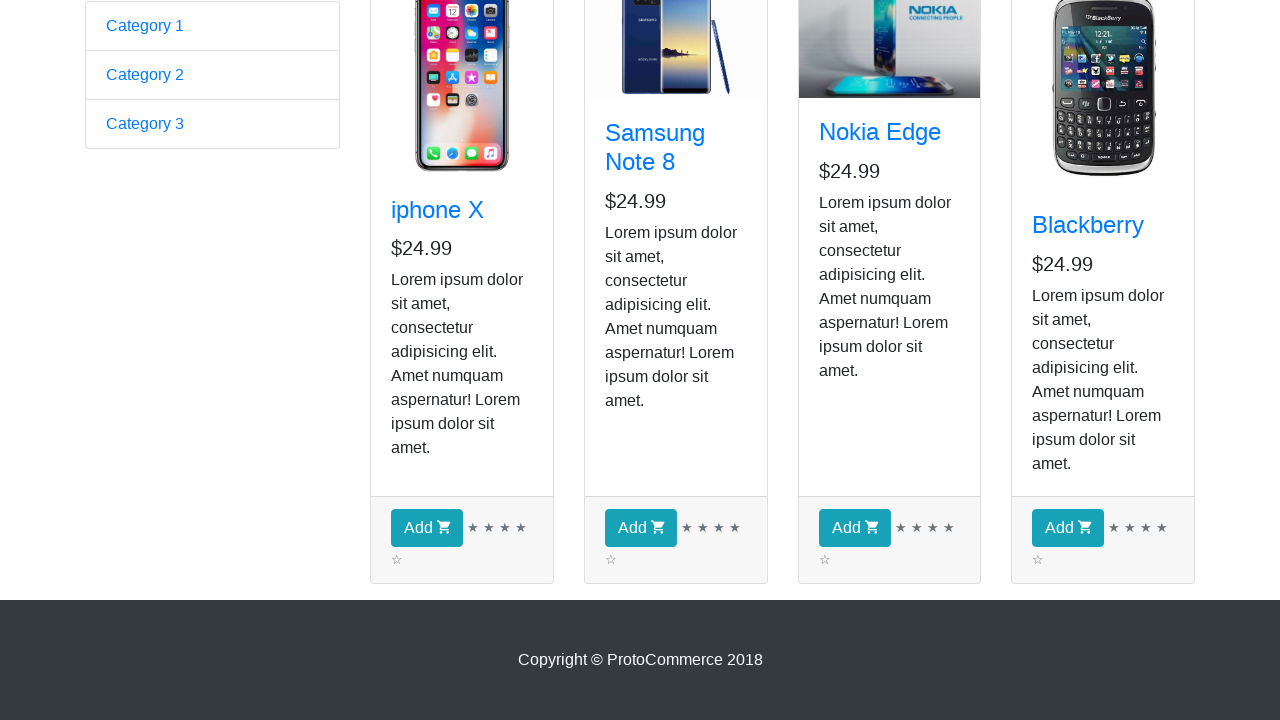

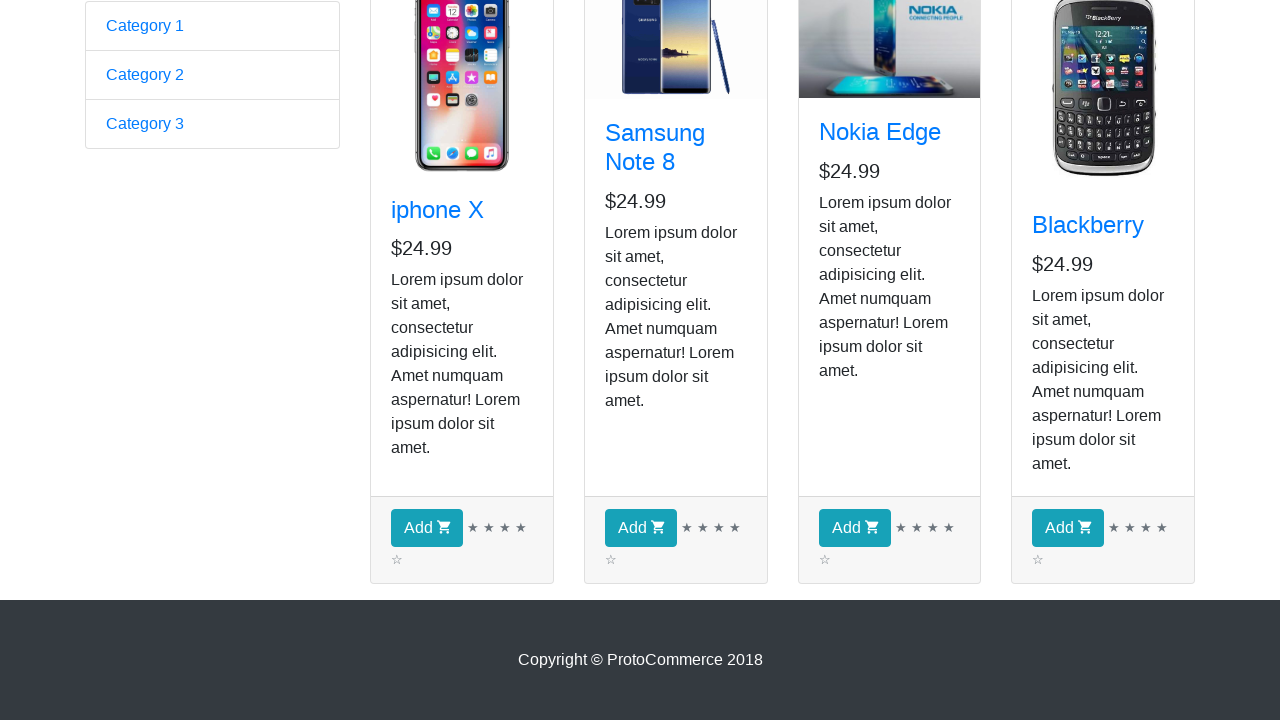